Tests a demo signup form by filling in the full name, email, and phone number fields using XPath contains selectors on a public demo page.

Starting URL: https://qavbox.github.io/demo/signup/

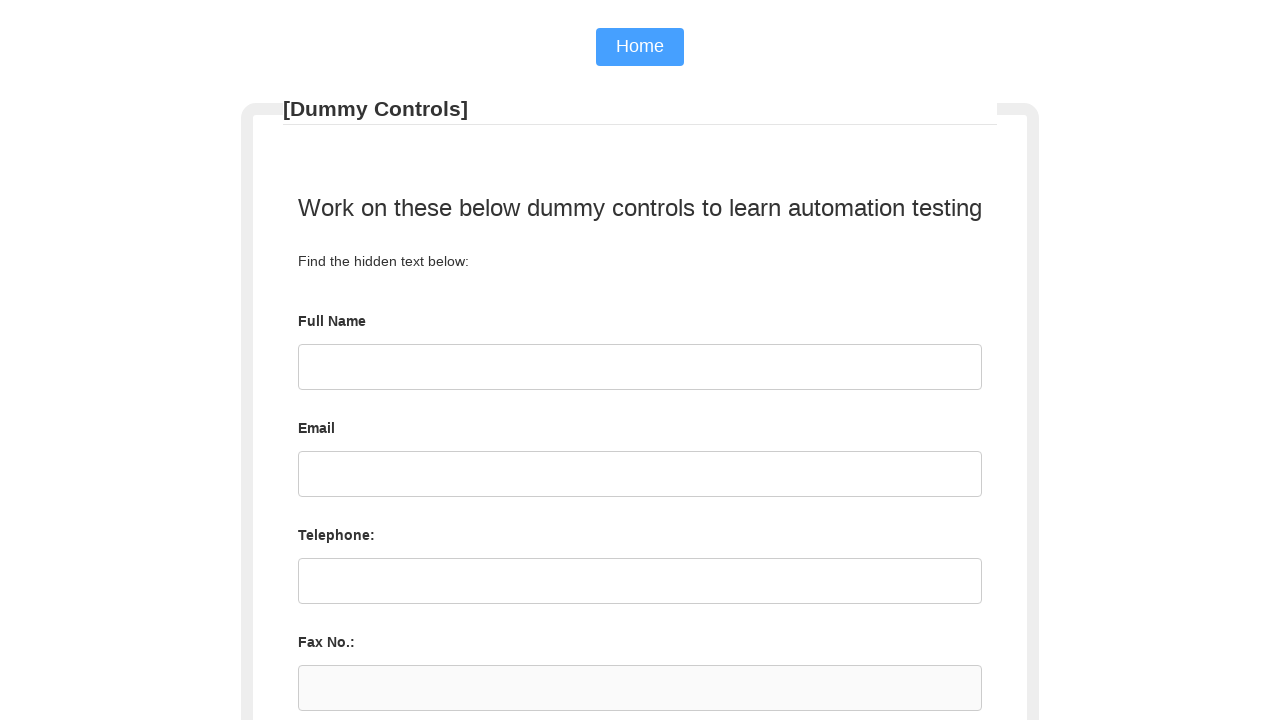

Filled full name field with 'Marcus Thompson' using XPath contains selector on //input[contains(@id,'user')]
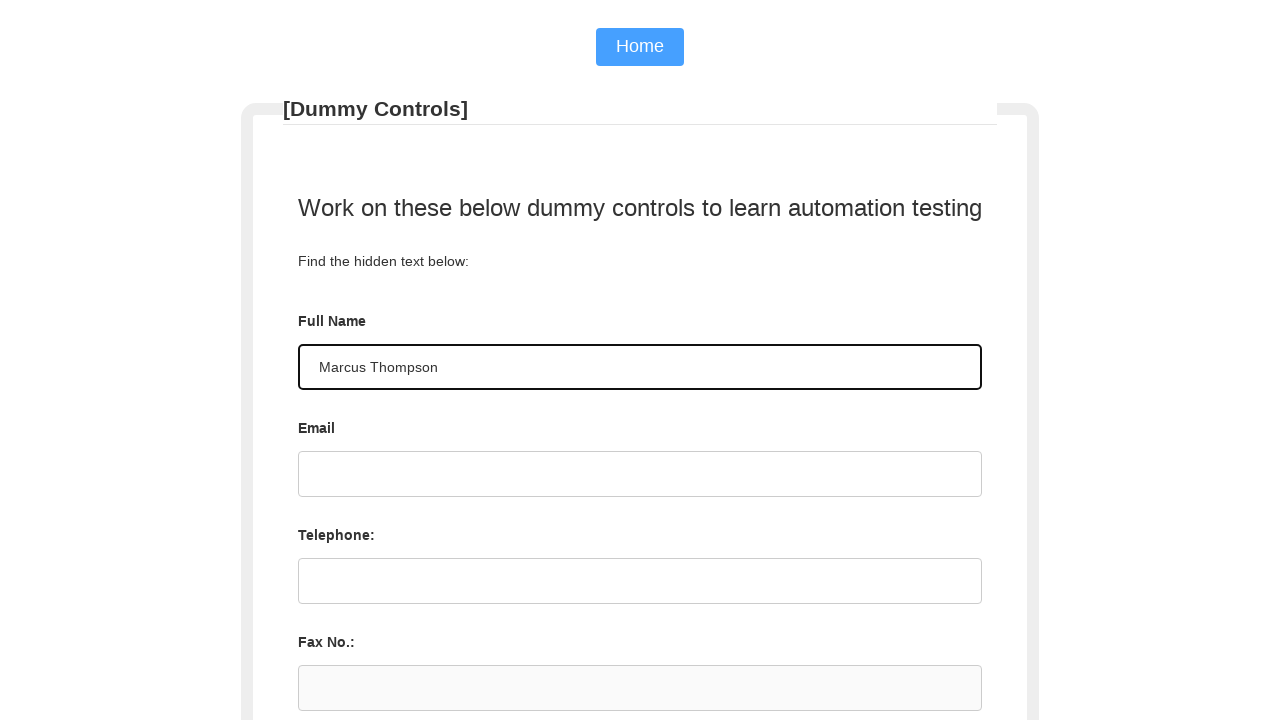

Filled email field with 'marcus.thompson@example.com' using XPath contains selector on //input[contains(@id,'email')]
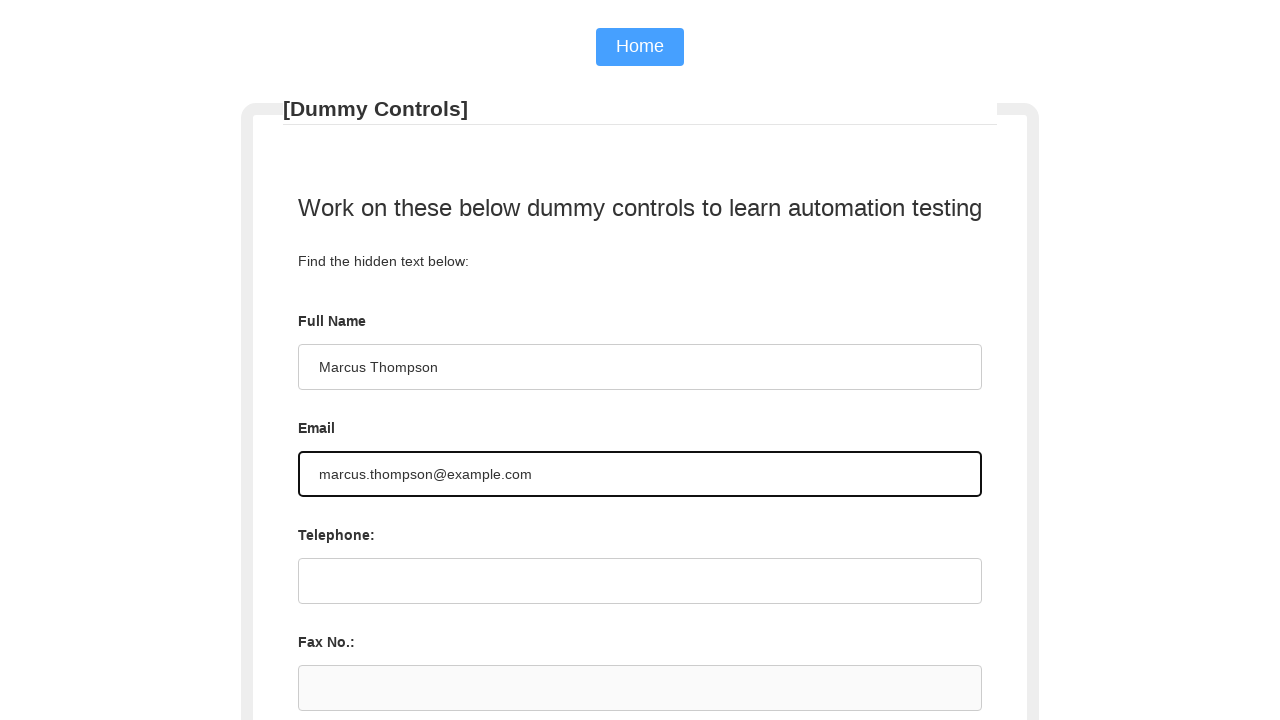

Filled phone number field with '5551234567' using XPath contains selector on //input[contains(@type,'text')]
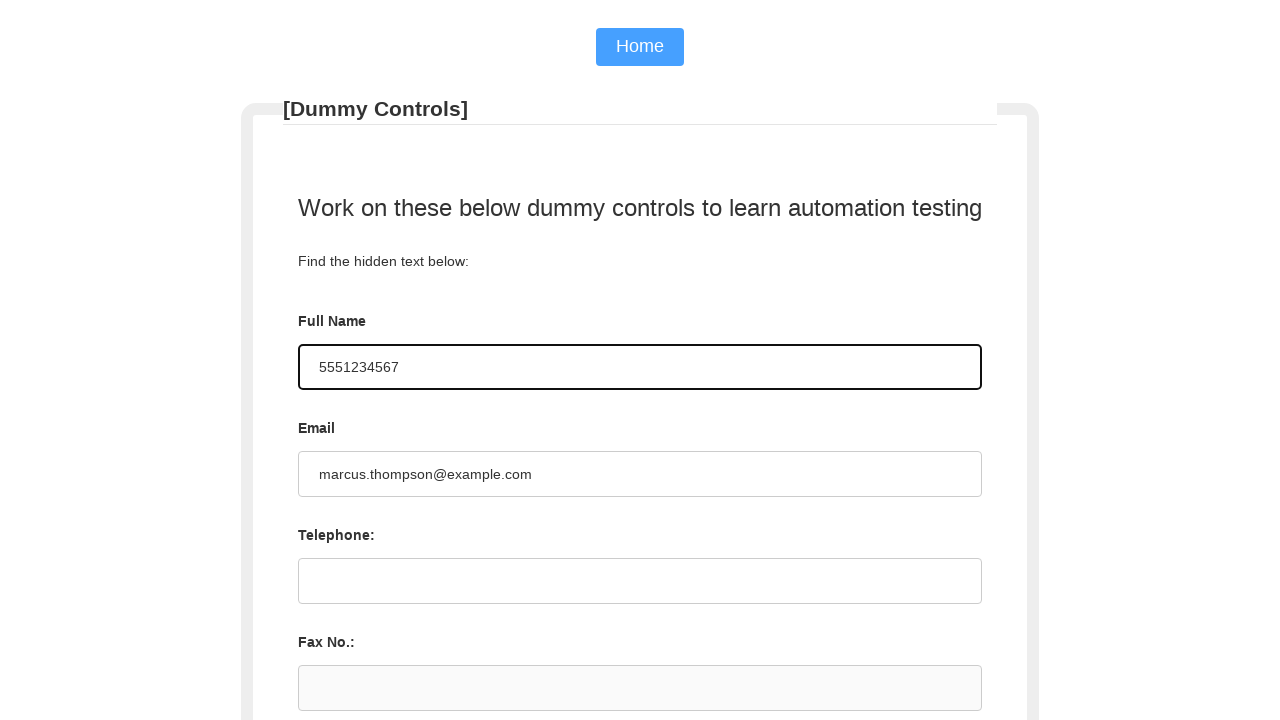

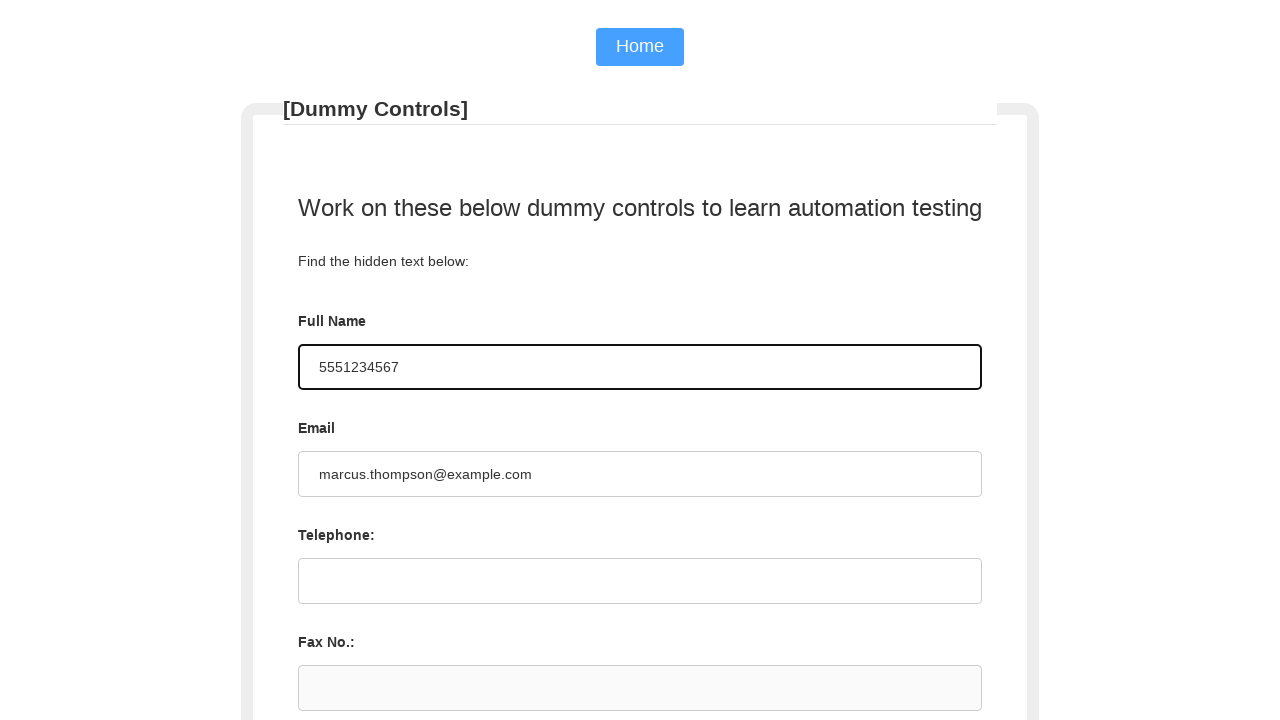